Tests JavaScript alert acceptance by clicking alert button and accepting the alert dialog

Starting URL: https://automationfc.github.io/basic-form/index.html

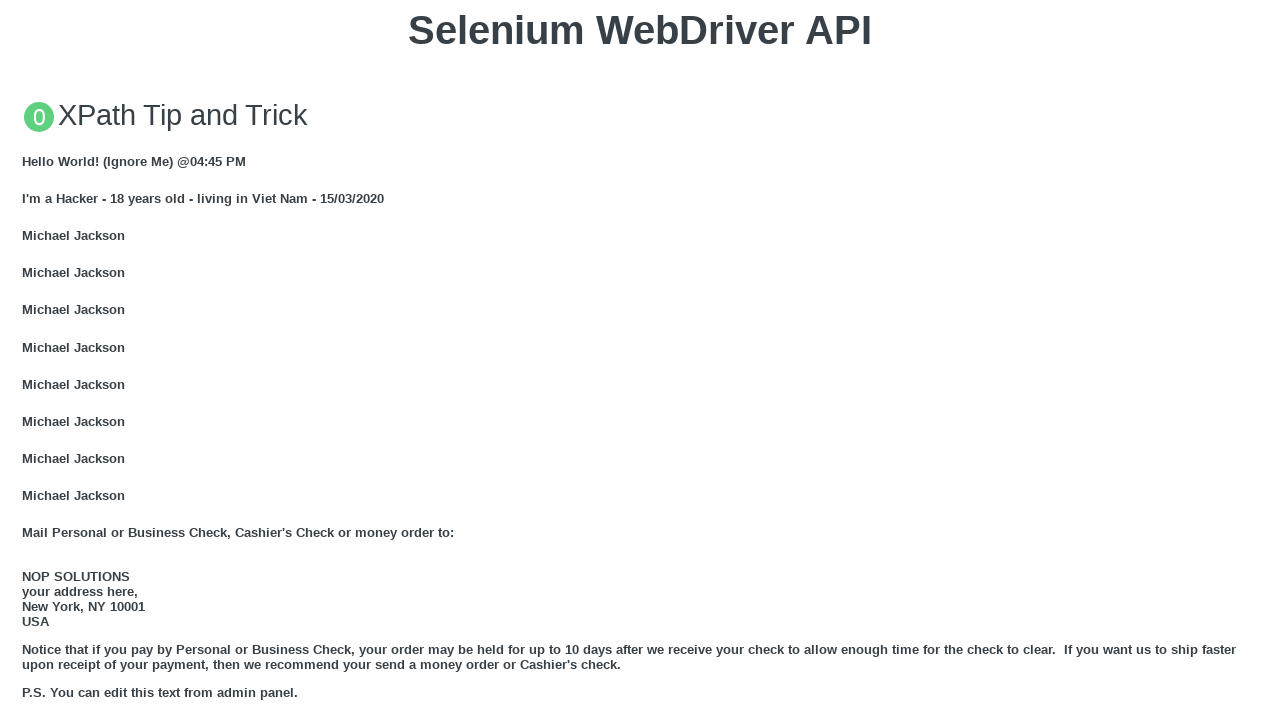

Clicked 'Click for JS Alert' button to trigger JavaScript alert at (640, 360) on xpath=//button[text()='Click for JS Alert']
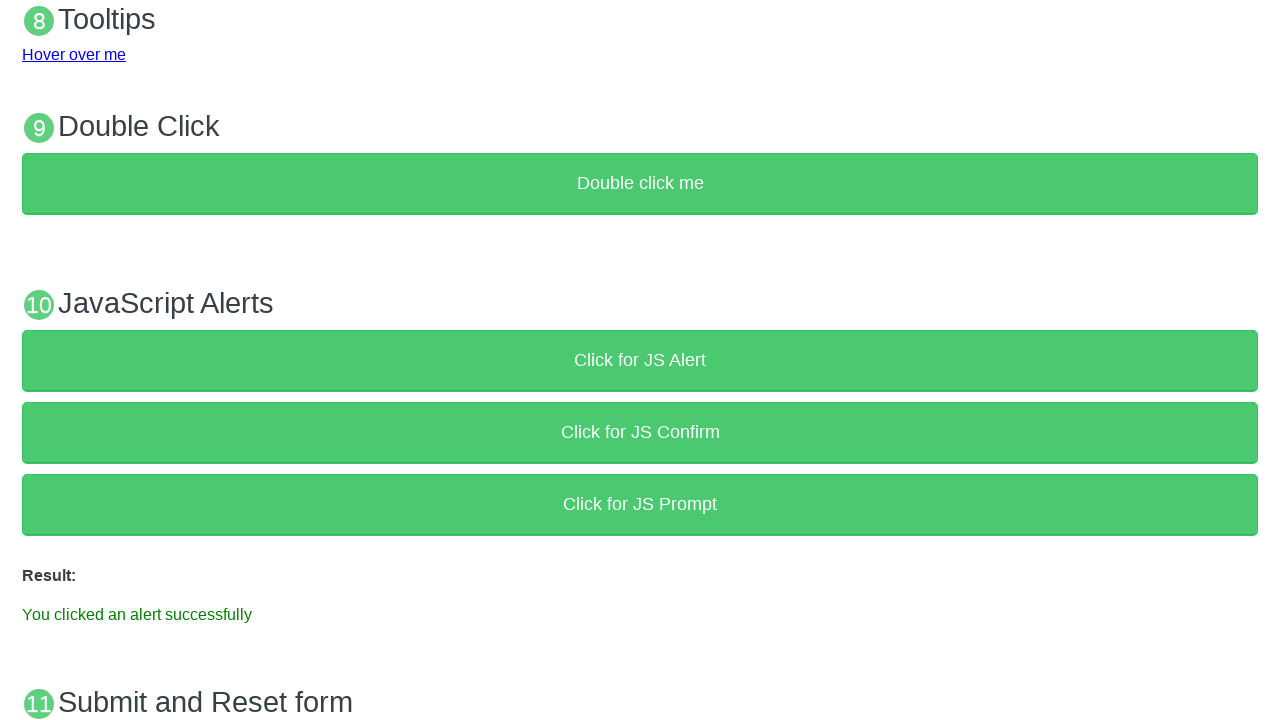

Set up dialog handler to accept alerts
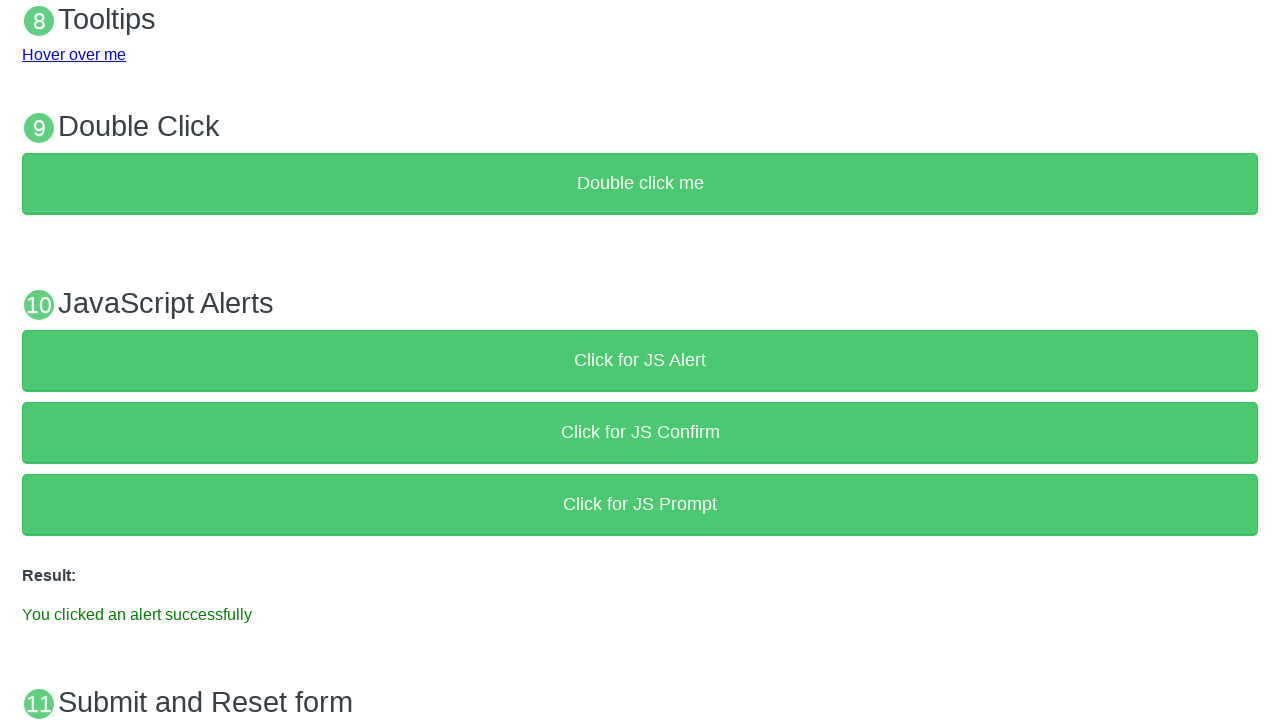

Clicked 'Click for JS Alert' button and accepted the alert dialog at (640, 360) on xpath=//button[text()='Click for JS Alert']
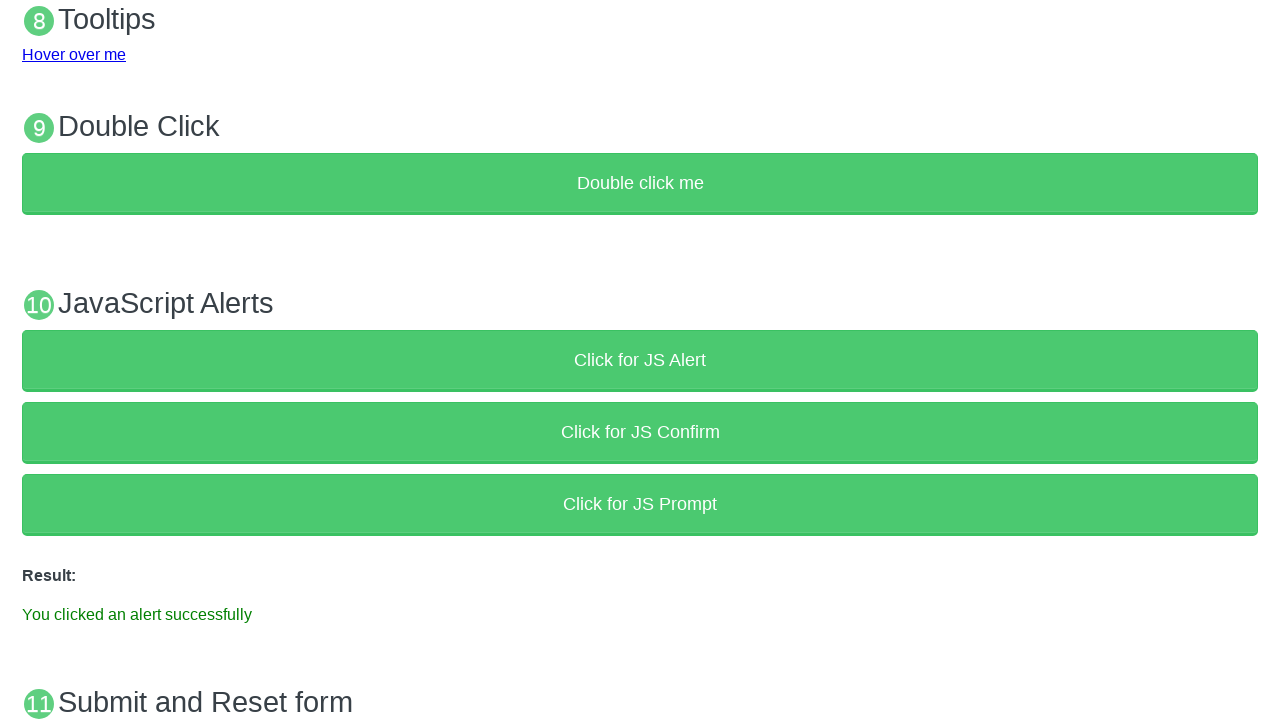

Verified result text appeared on the page
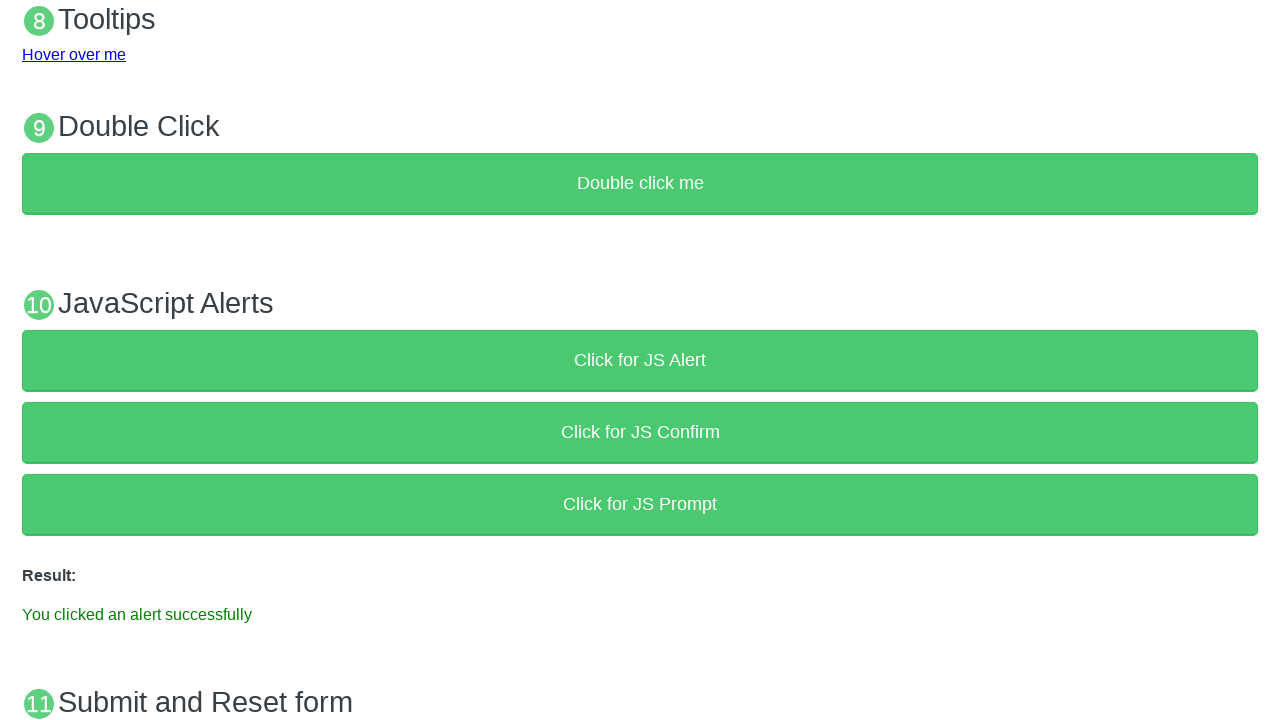

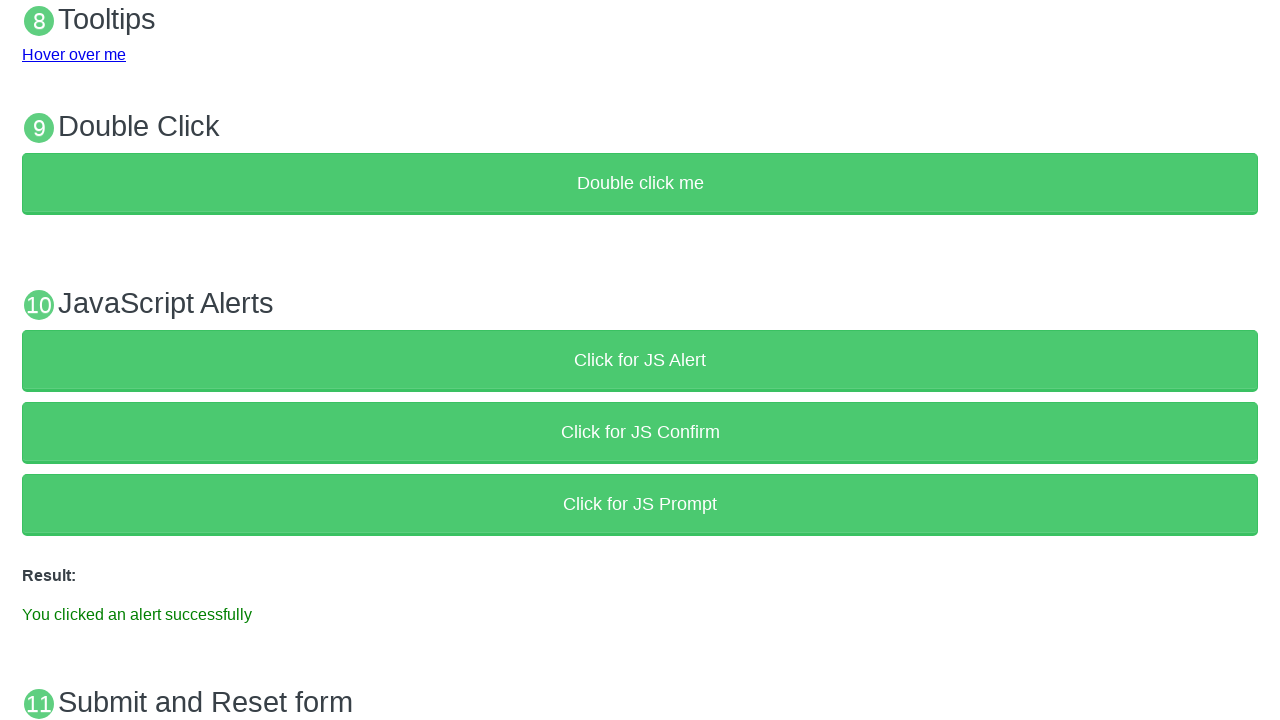